Tests DuckDuckGo search functionality by entering a search query about git merge vs rebase and submitting the form

Starting URL: https://duckduckgo.com

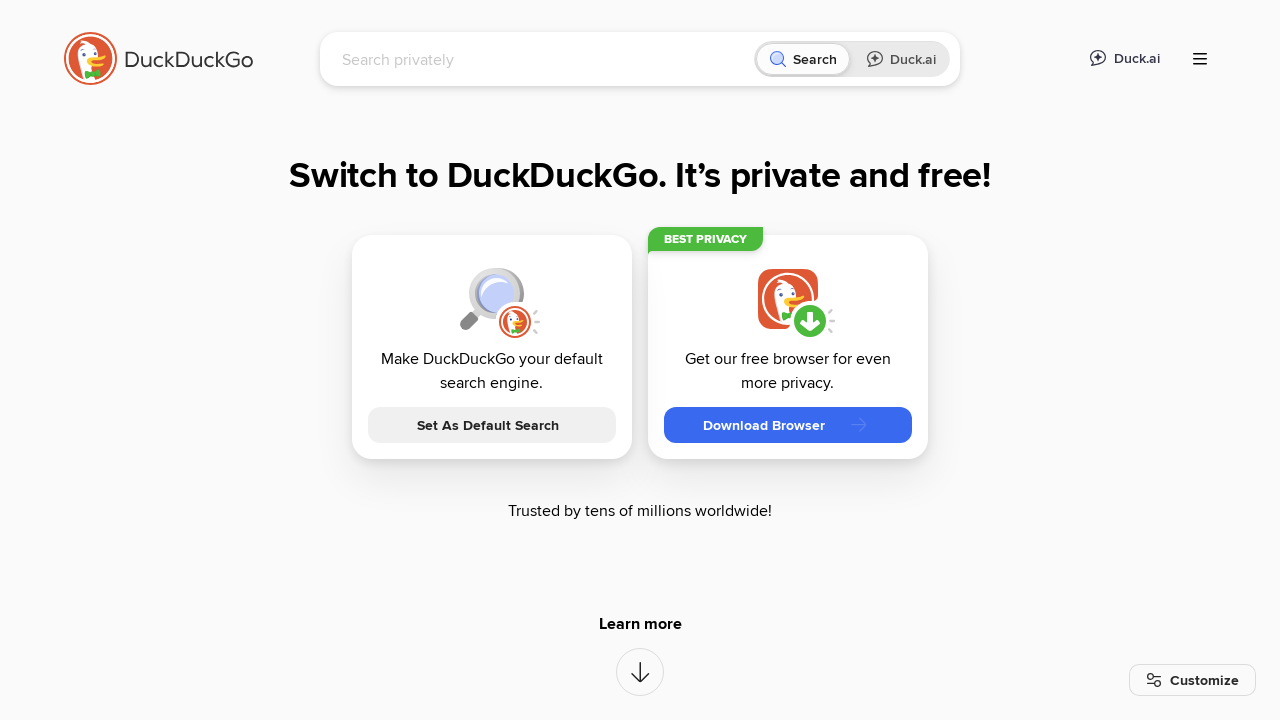

Filled search input with 'git merge vs rebase' on input[name='q']
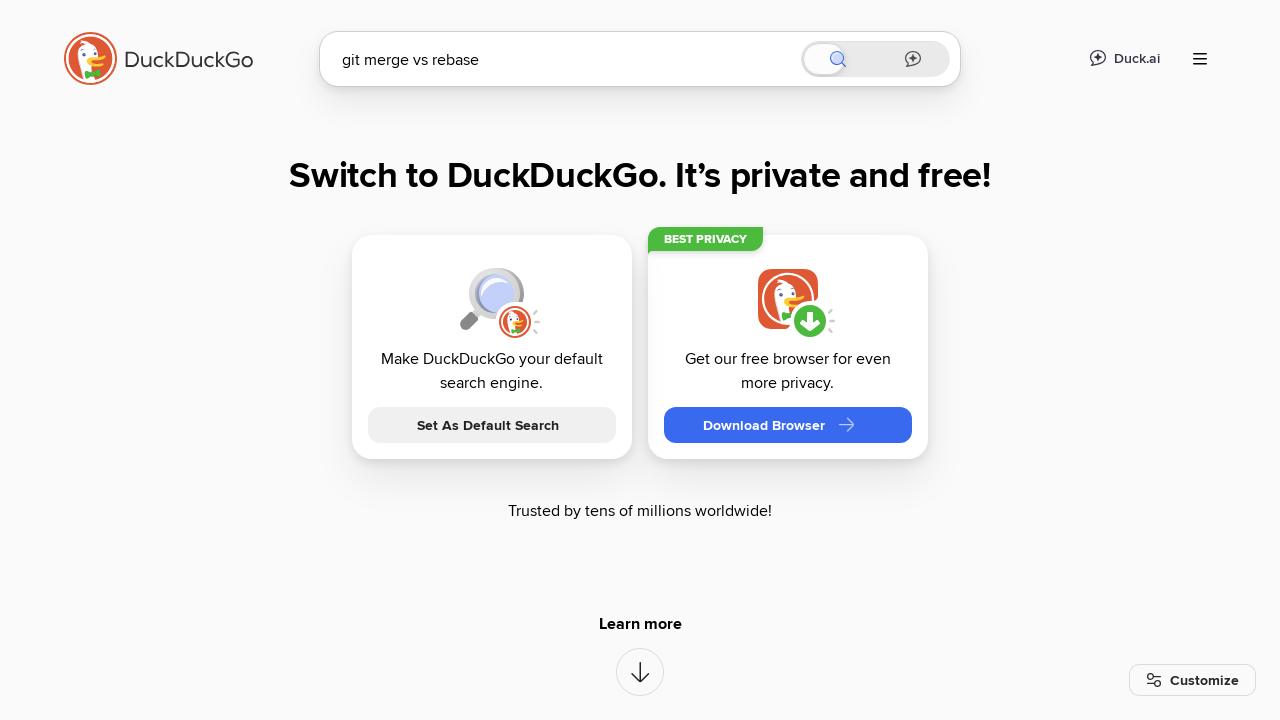

Pressed Enter to submit the search form on input[name='q']
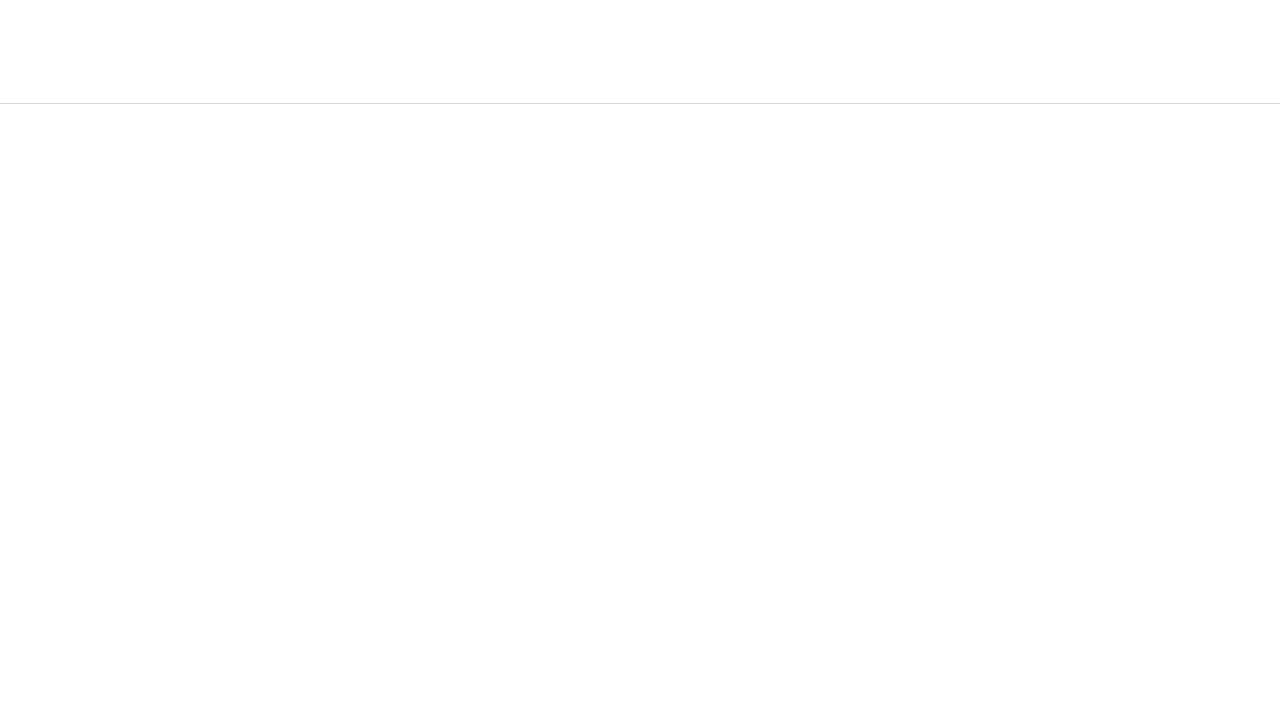

Search results loaded and page reached networkidle state
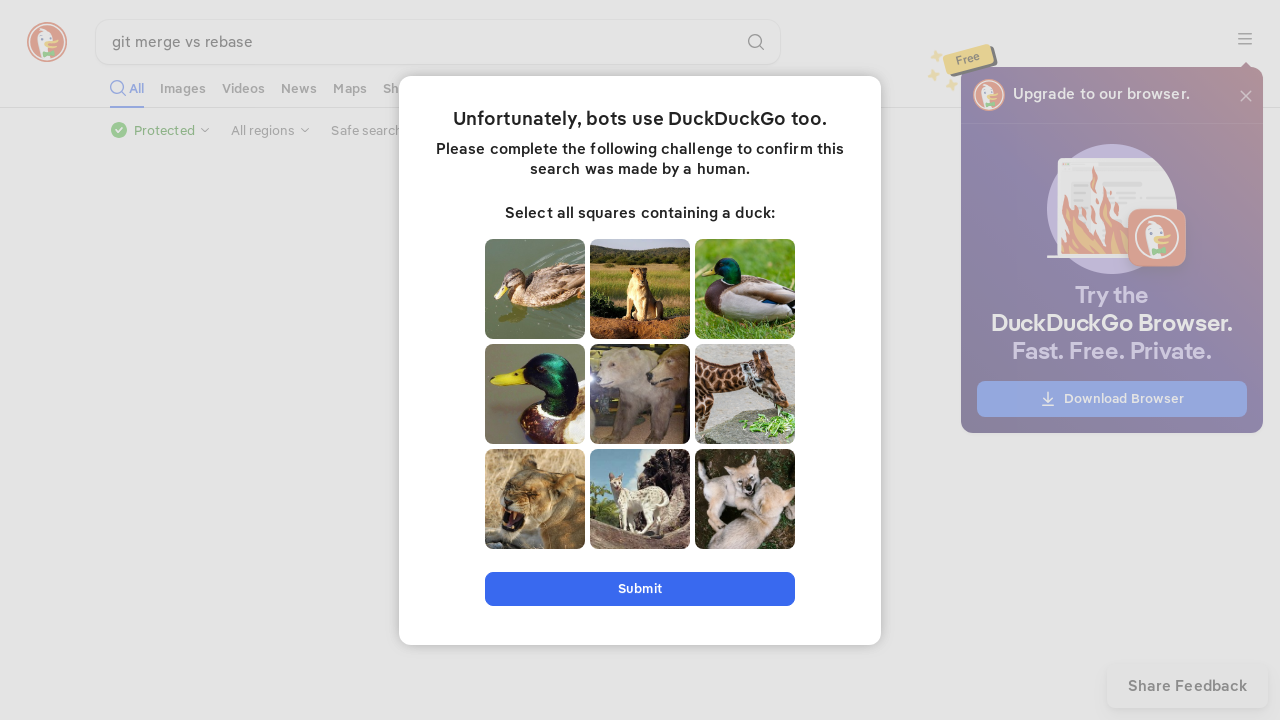

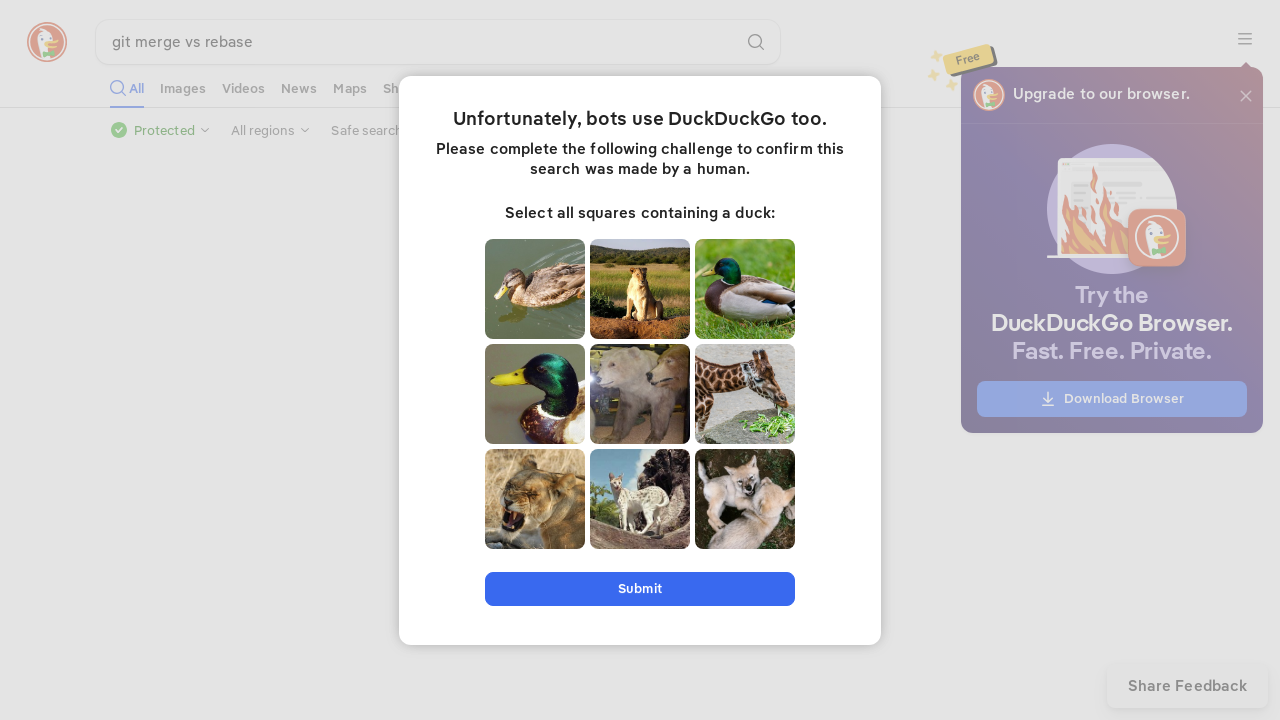